Tests JavaScript alert handling by clicking the first button, accepting the alert, and verifying the result message shows successful click confirmation.

Starting URL: https://the-internet.herokuapp.com/javascript_alerts

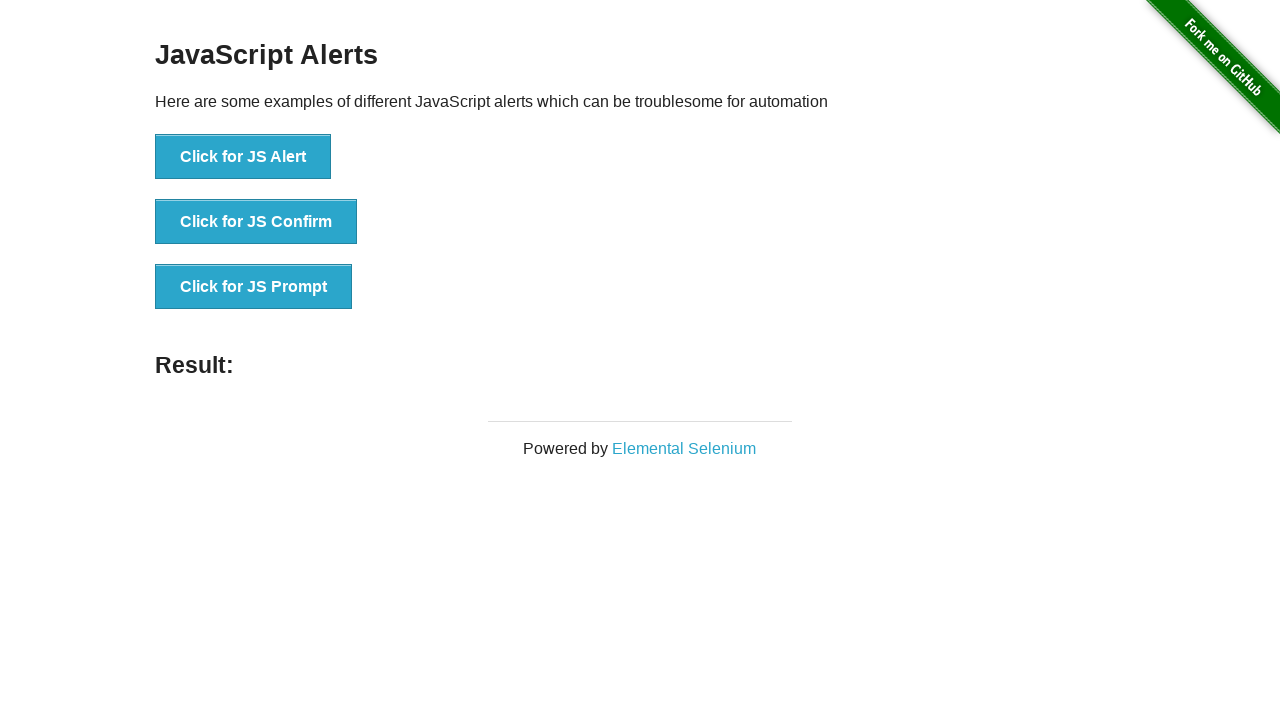

Clicked the 'Click for JS Alert' button at (243, 157) on xpath=//*[text()='Click for JS Alert']
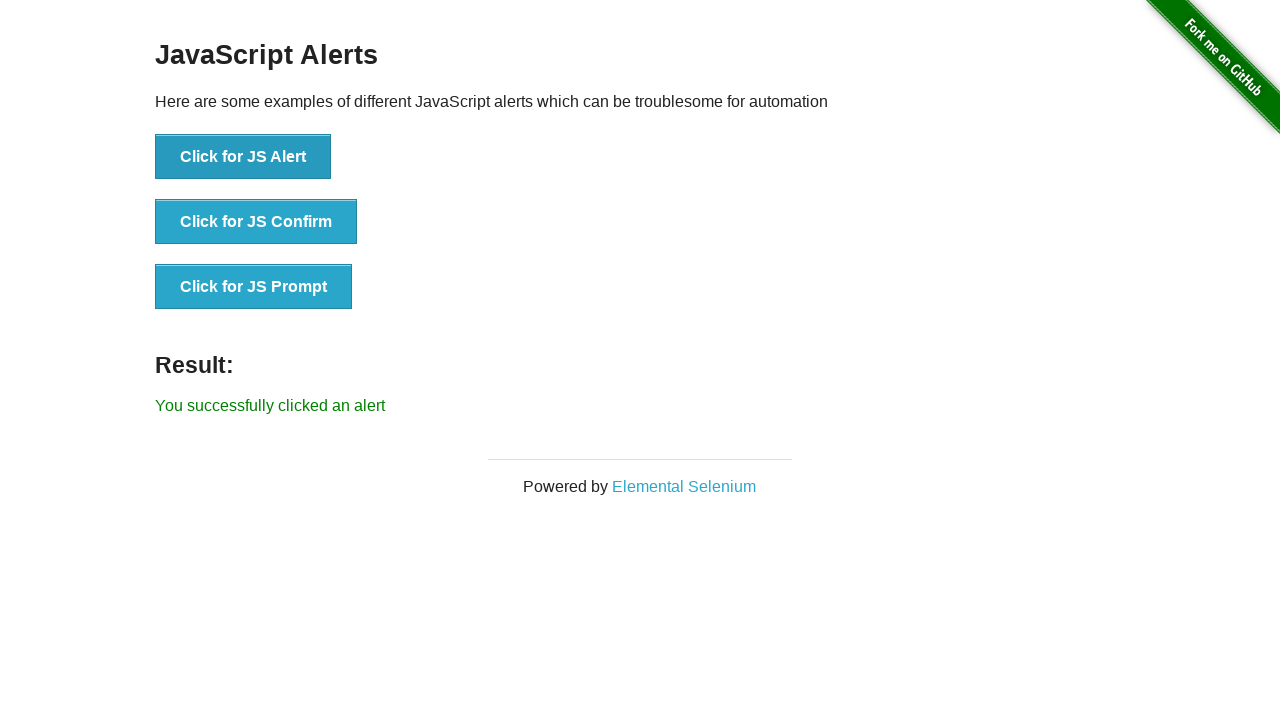

Set up dialog handler to accept alerts
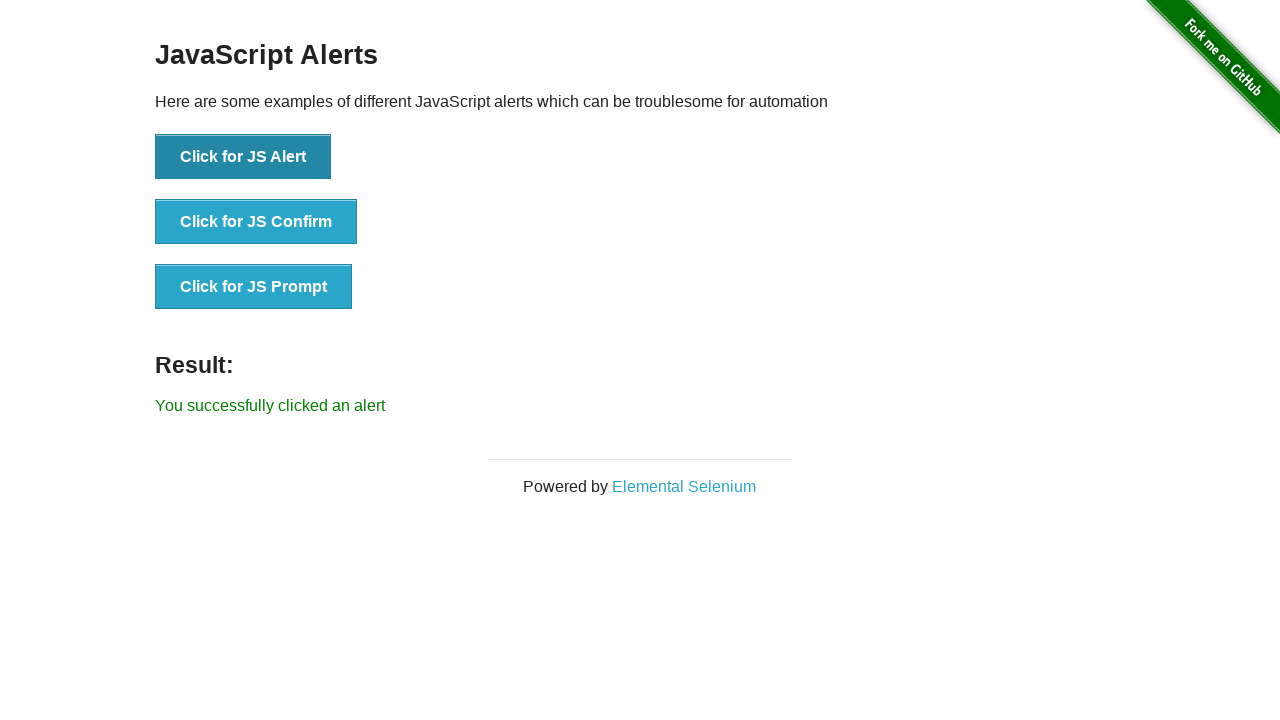

Result message element loaded
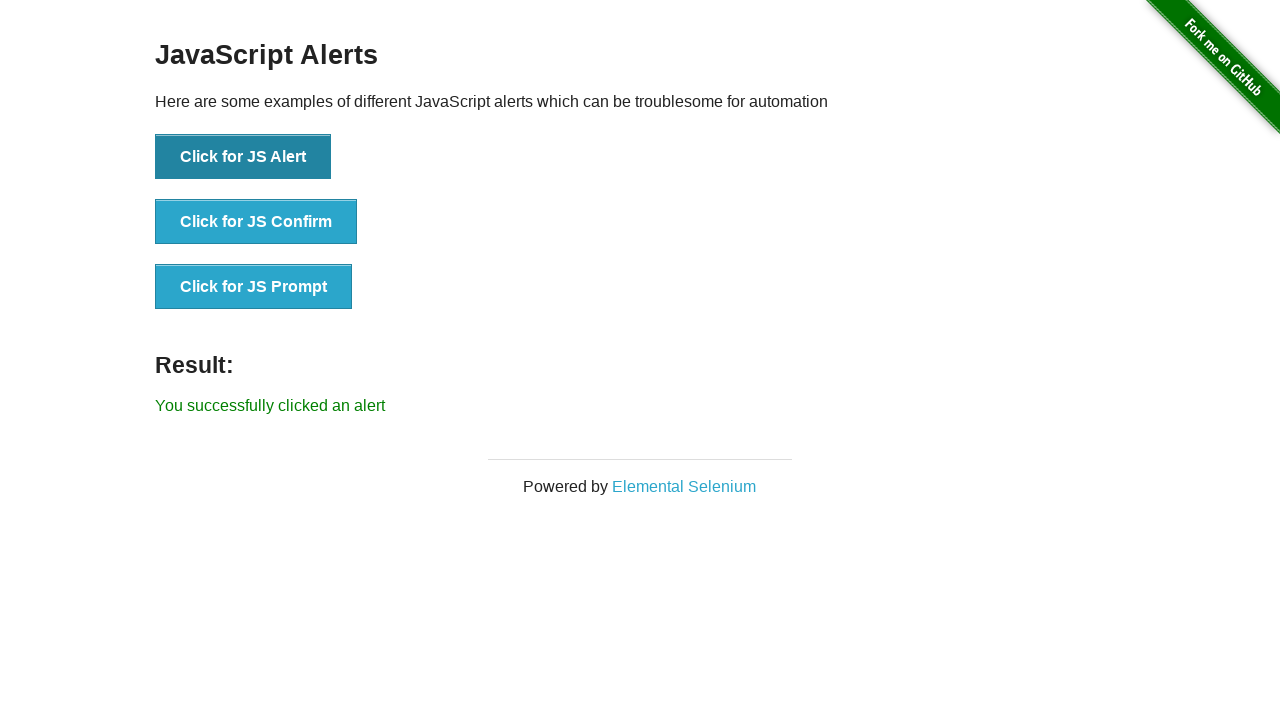

Retrieved result message text content
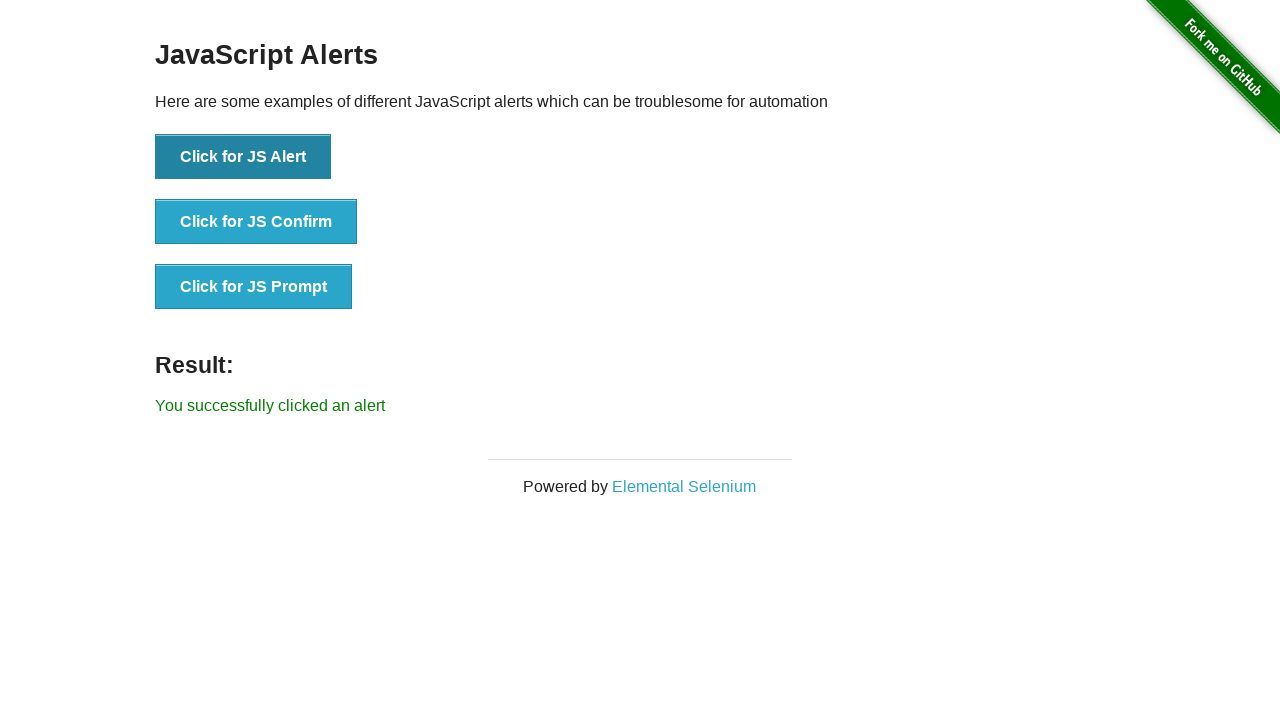

Verified result message shows 'You successfully clicked an alert'
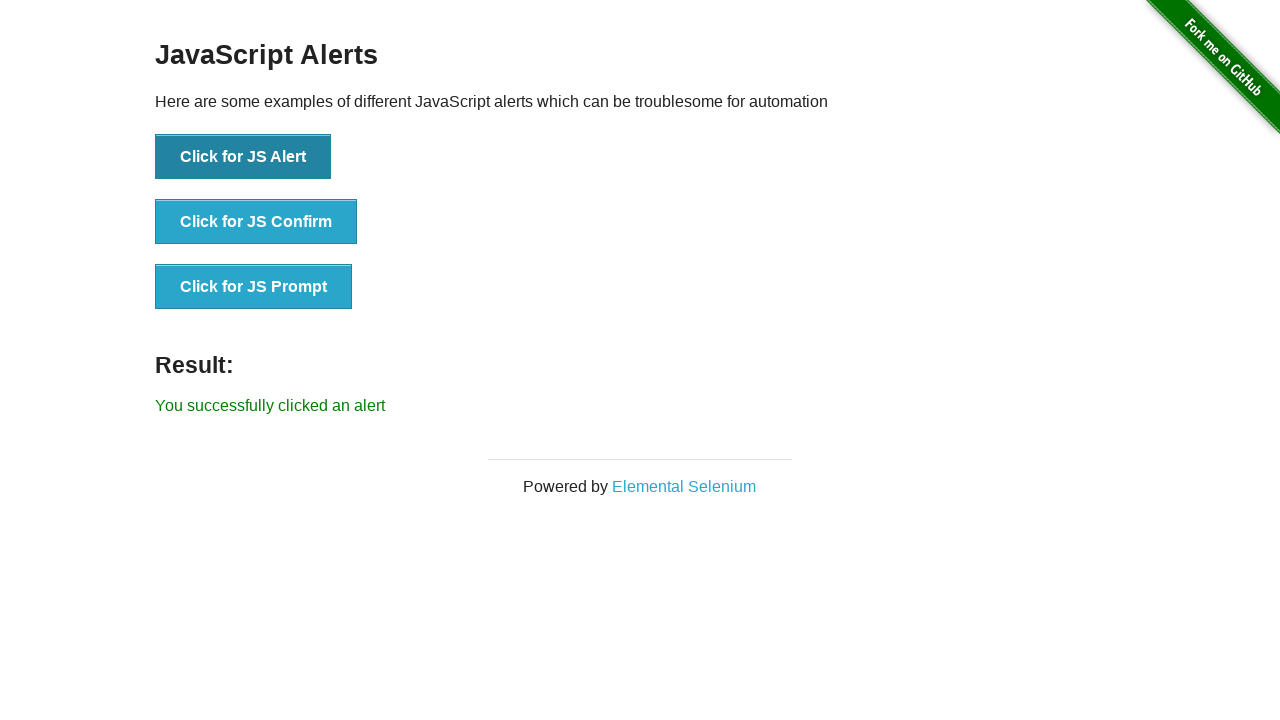

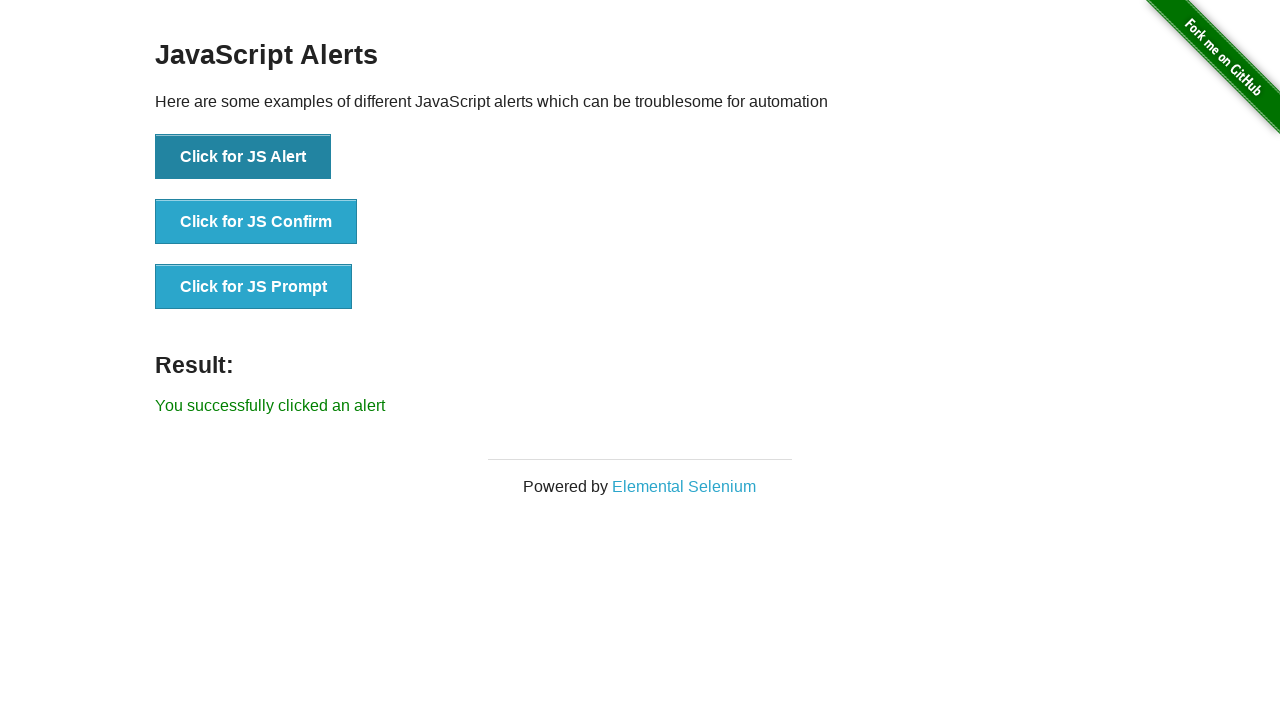